Tests clicking on a potentially broken 'About Us' link

Starting URL: https://pagina-testing-dusky.vercel.app/

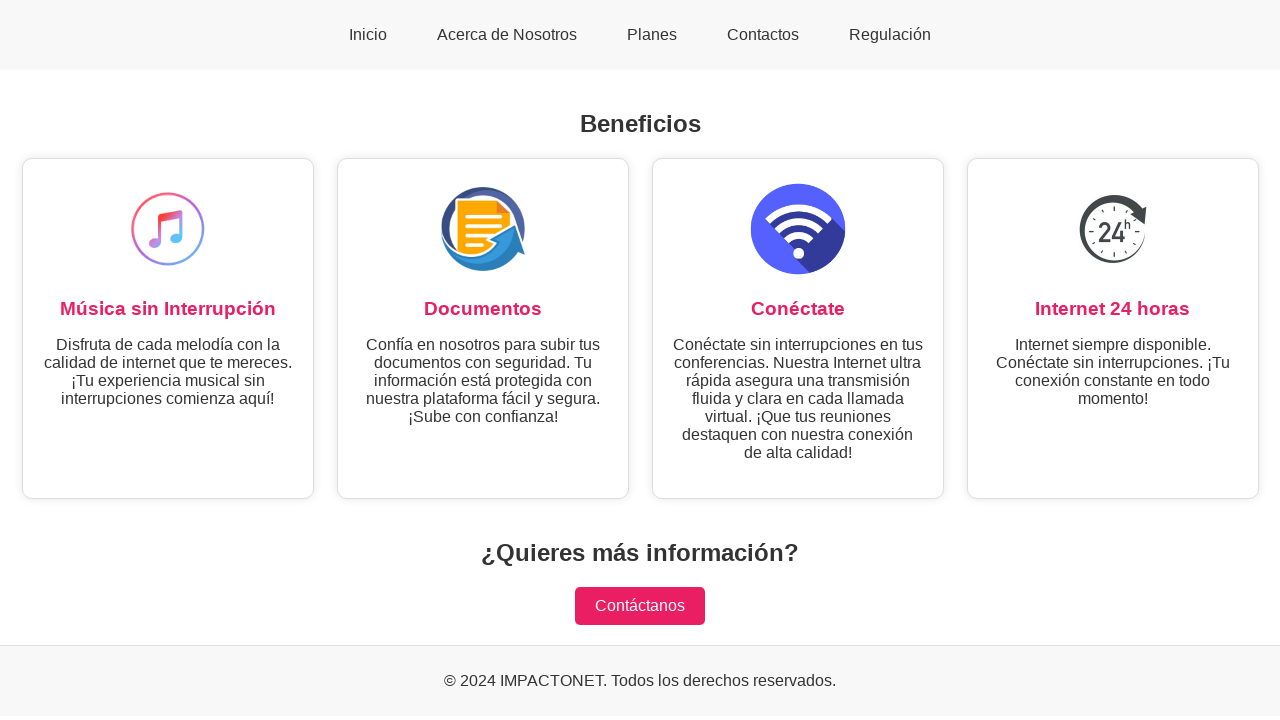

Navigated to starting URL https://pagina-testing-dusky.vercel.app/
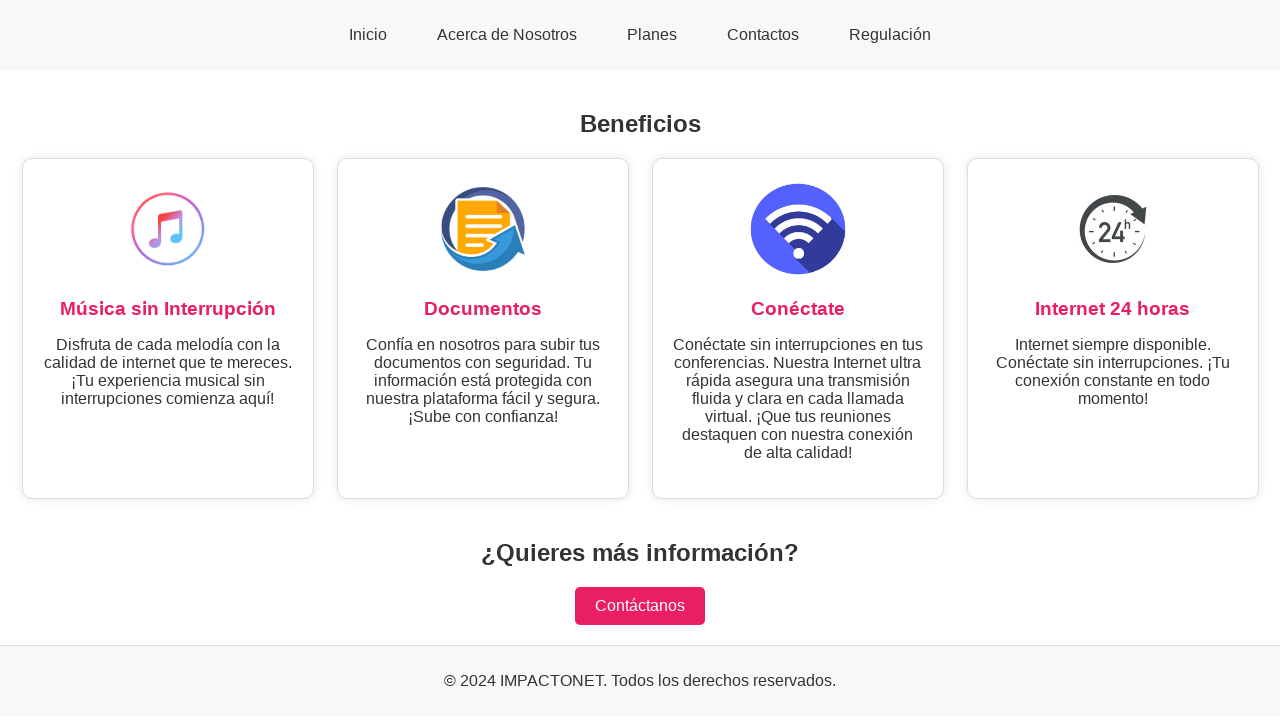

Clicked on 'Acerca de Nosotros' (About Us) link at (507, 34) on text=Acerca de Nosotros
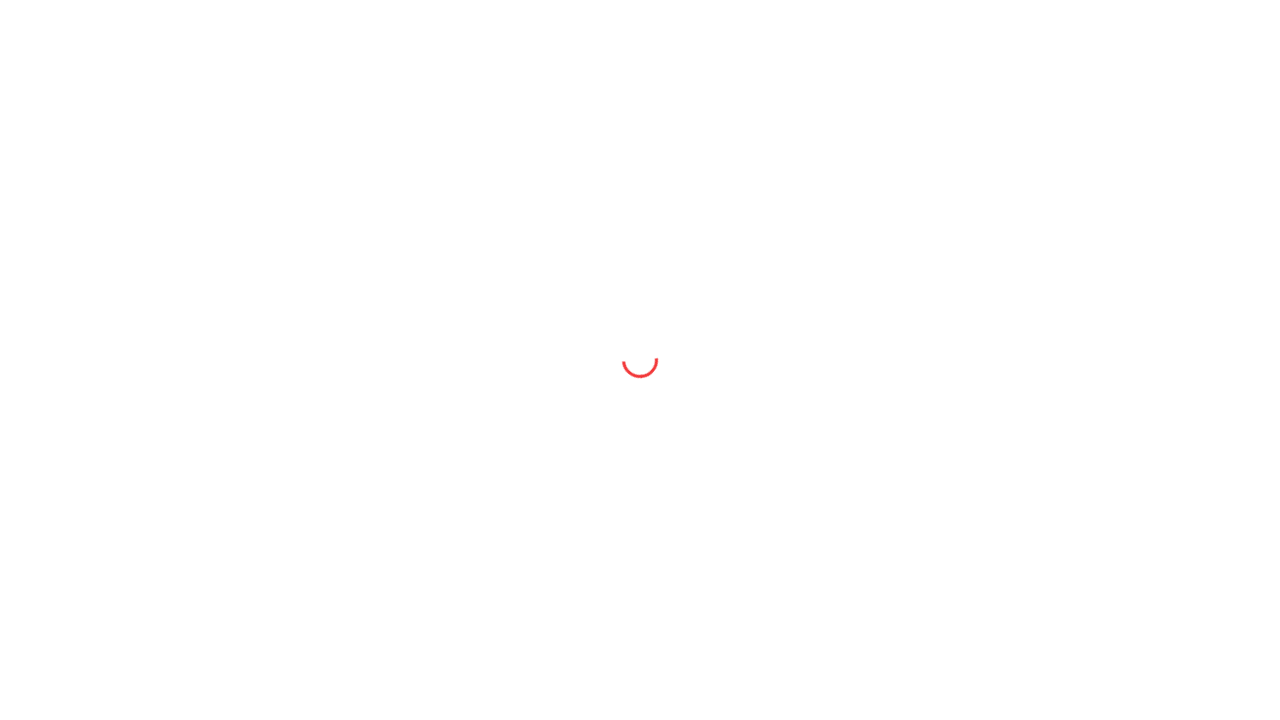

Waited 2 seconds for page to load after clicking About Us link
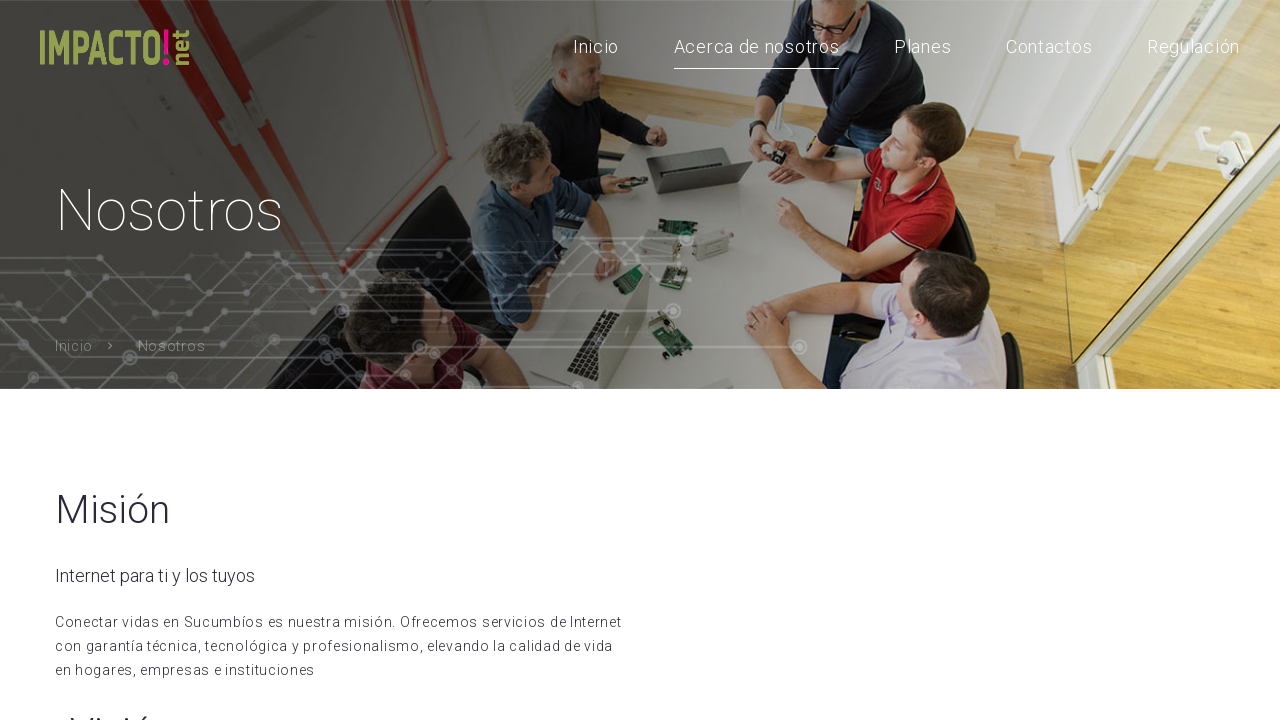

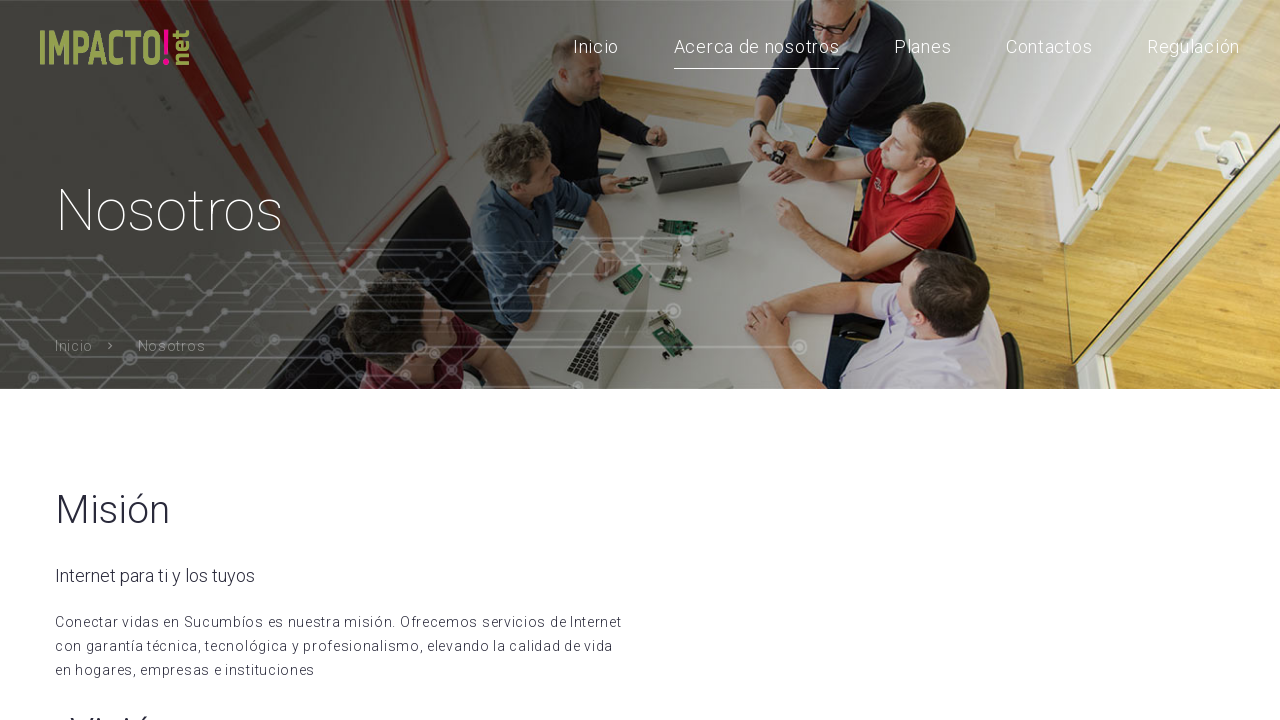